Tests editing a todo item by double-clicking, filling new text, and pressing Enter.

Starting URL: https://demo.playwright.dev/todomvc

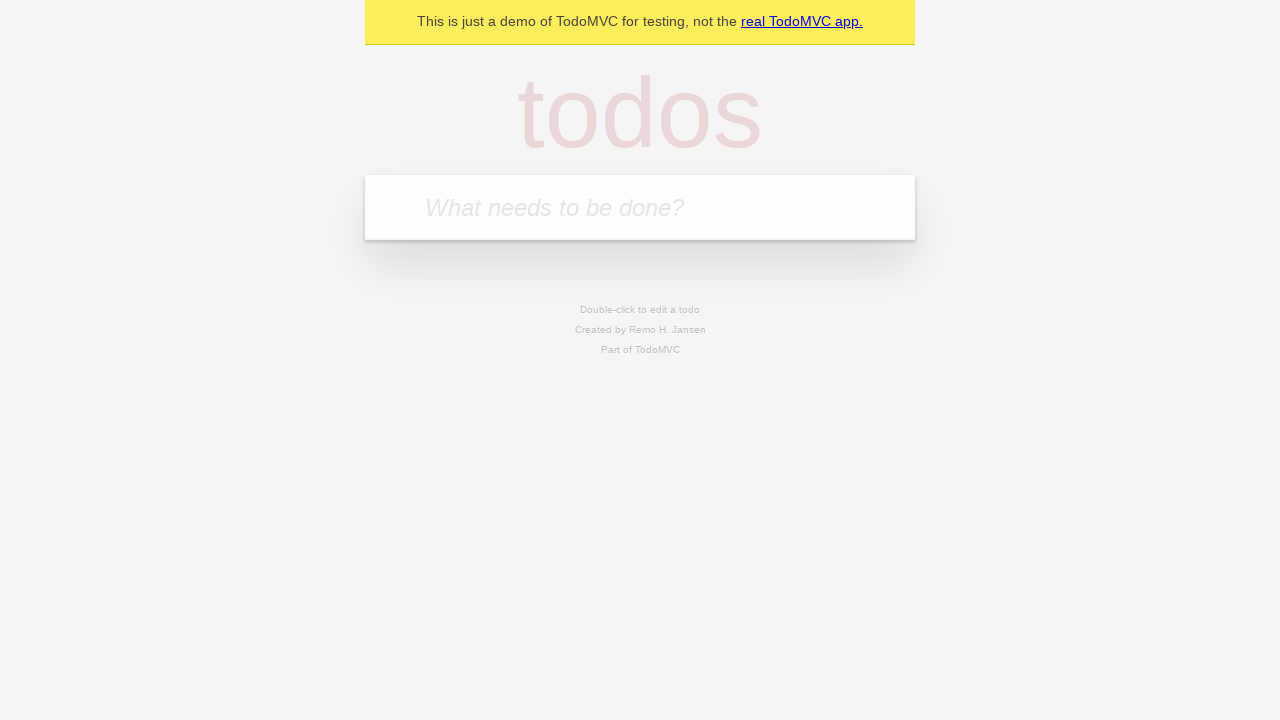

Filled new todo input with 'buy some cheese' on internal:attr=[placeholder="What needs to be done?"i]
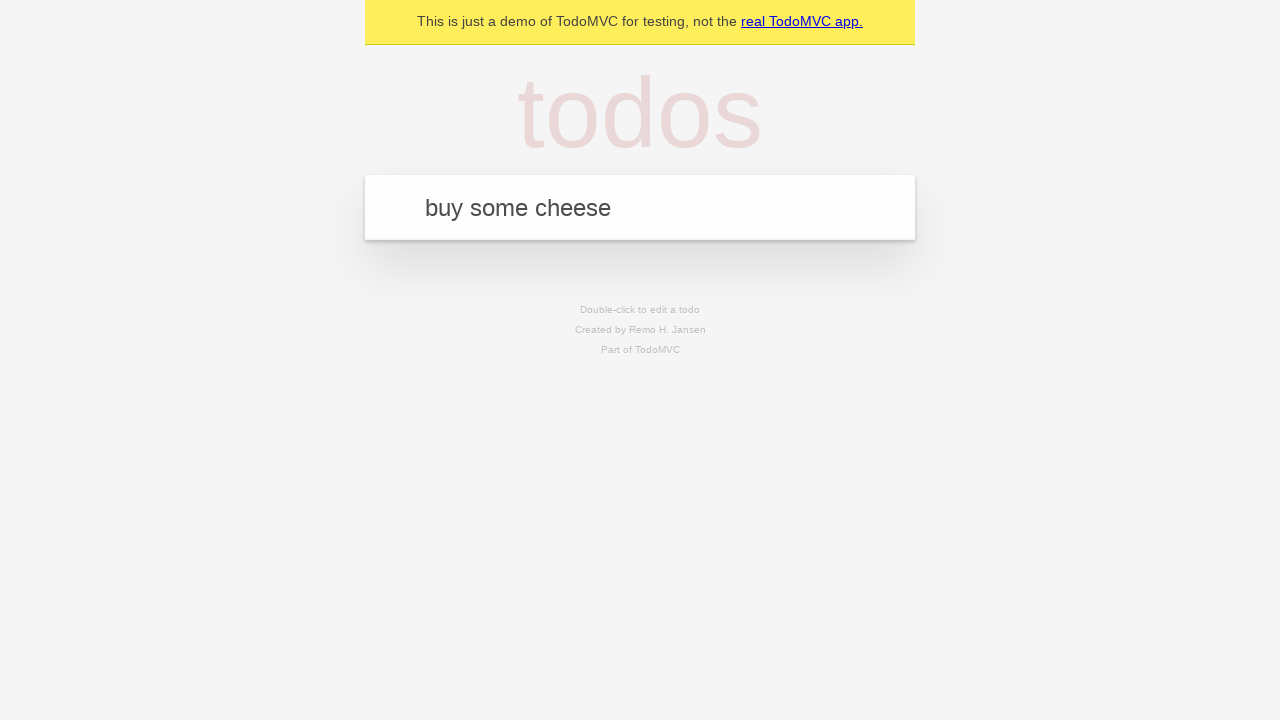

Pressed Enter to create todo 'buy some cheese' on internal:attr=[placeholder="What needs to be done?"i]
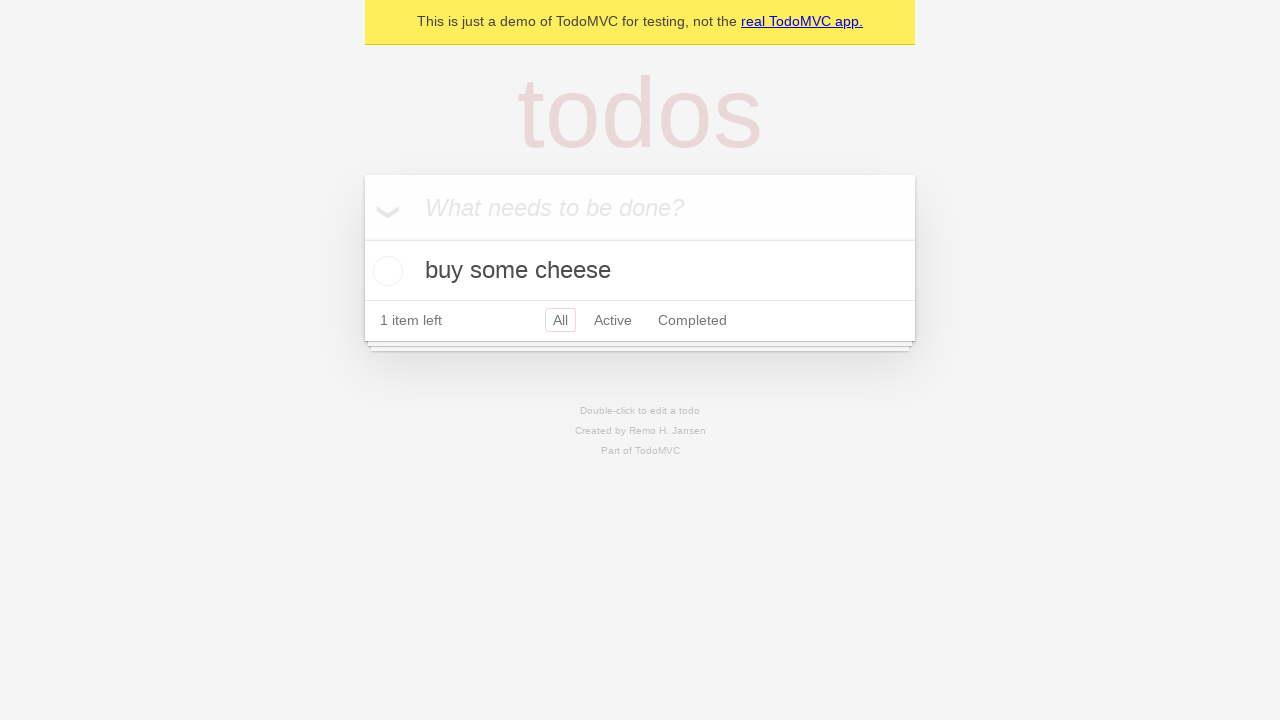

Filled new todo input with 'feed the cat' on internal:attr=[placeholder="What needs to be done?"i]
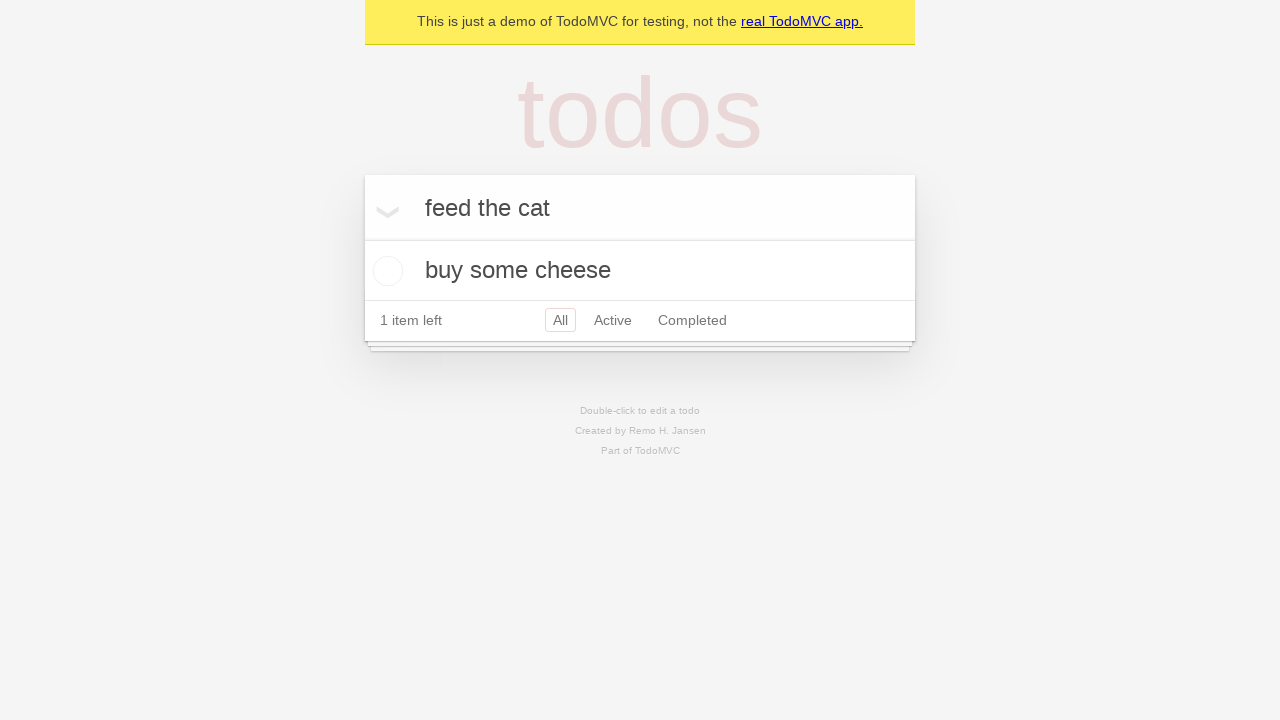

Pressed Enter to create todo 'feed the cat' on internal:attr=[placeholder="What needs to be done?"i]
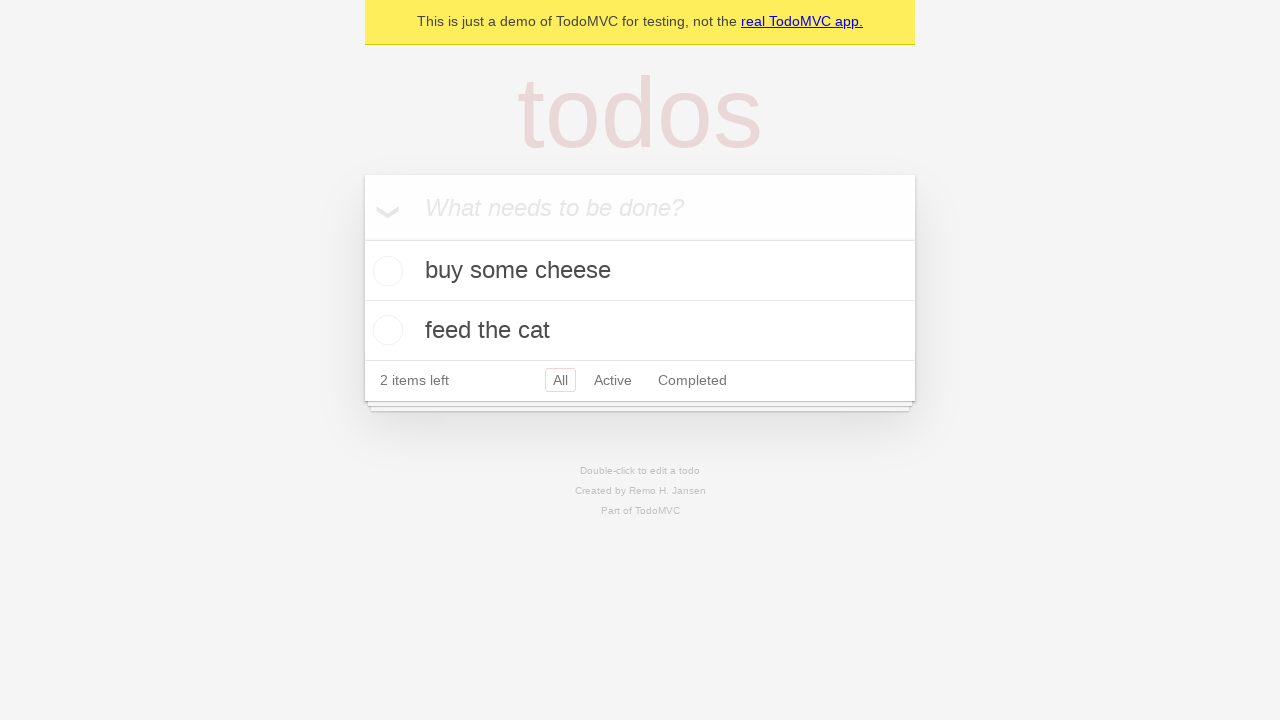

Filled new todo input with 'book a doctors appointment' on internal:attr=[placeholder="What needs to be done?"i]
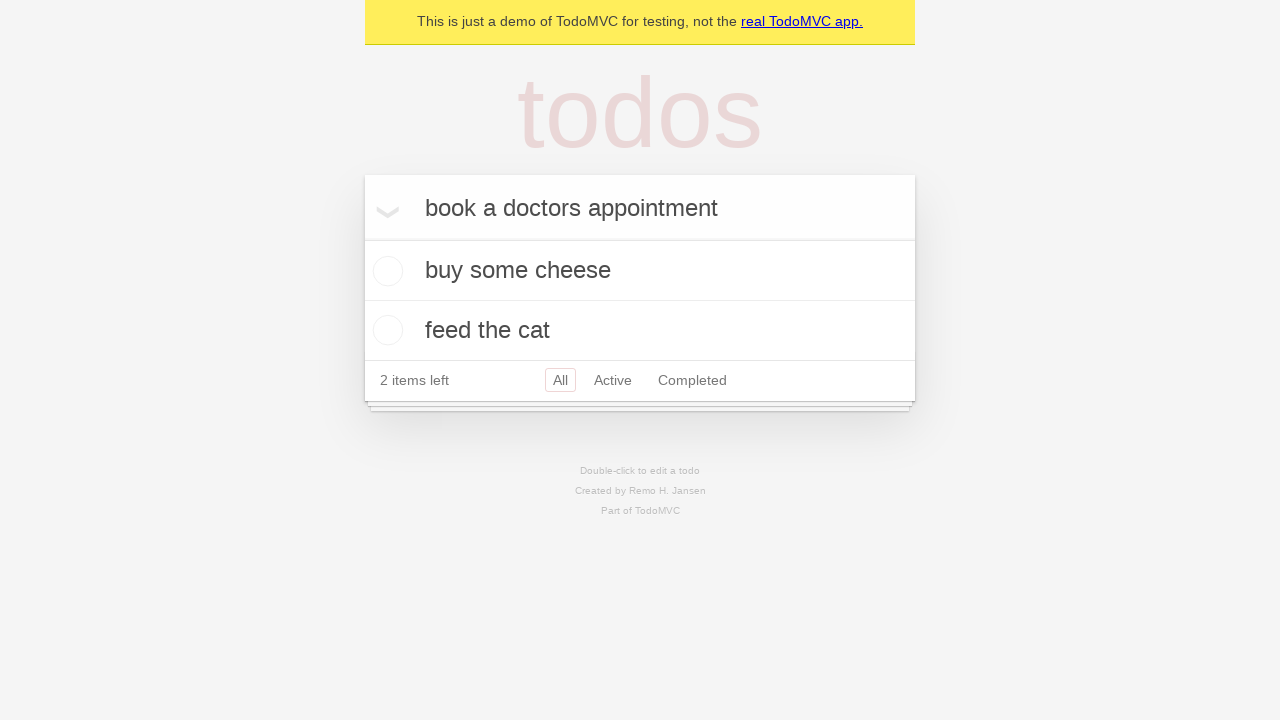

Pressed Enter to create todo 'book a doctors appointment' on internal:attr=[placeholder="What needs to be done?"i]
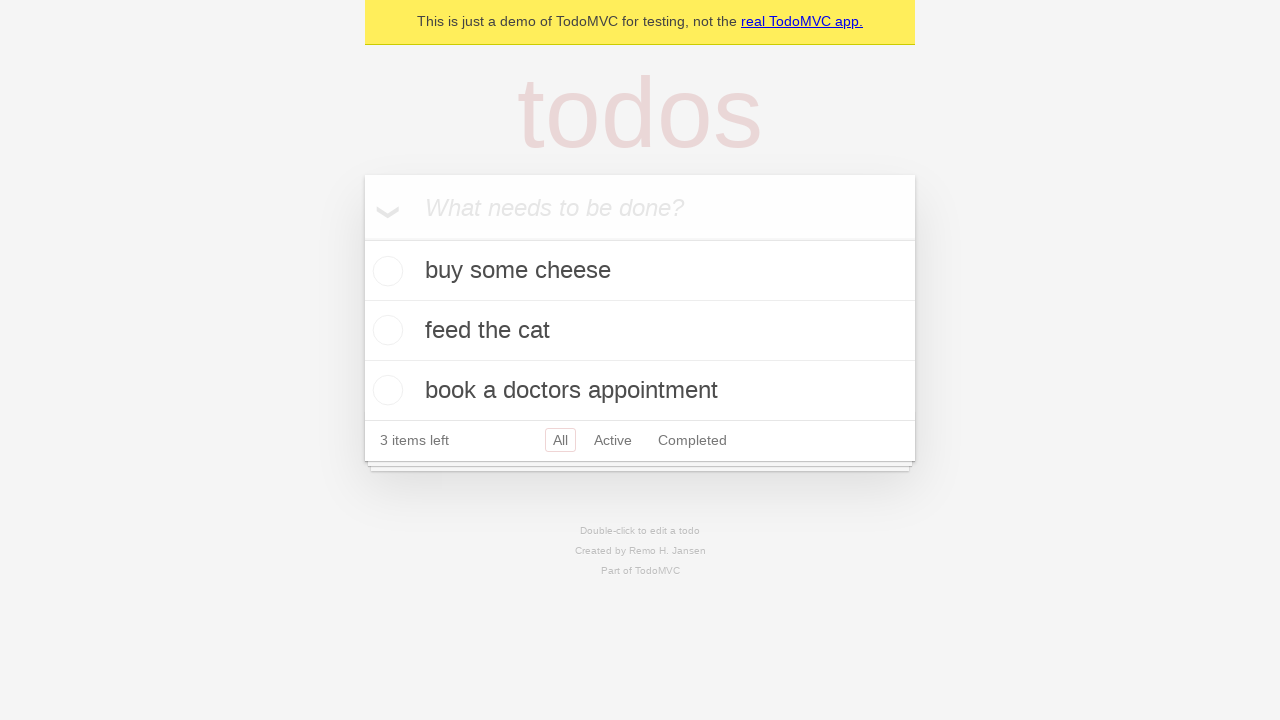

Waited for all three todo items to appear
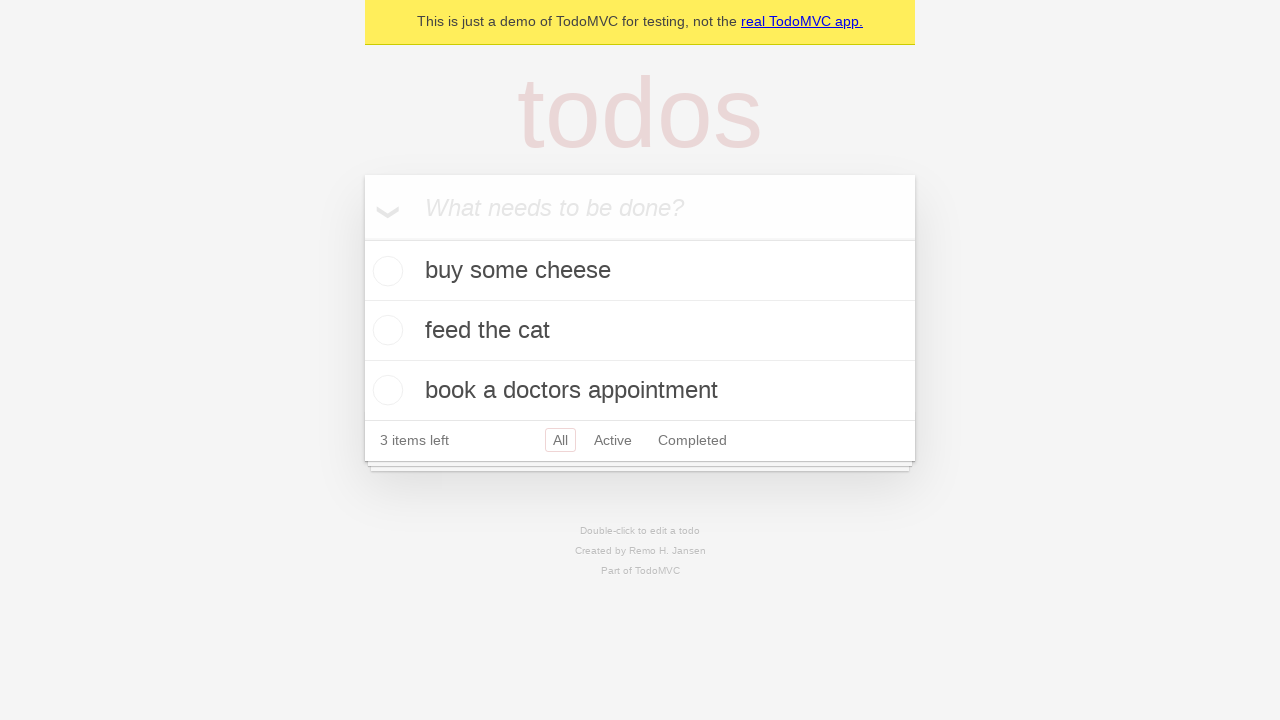

Double-clicked the second todo item to enter edit mode at (640, 331) on internal:testid=[data-testid="todo-item"s] >> nth=1
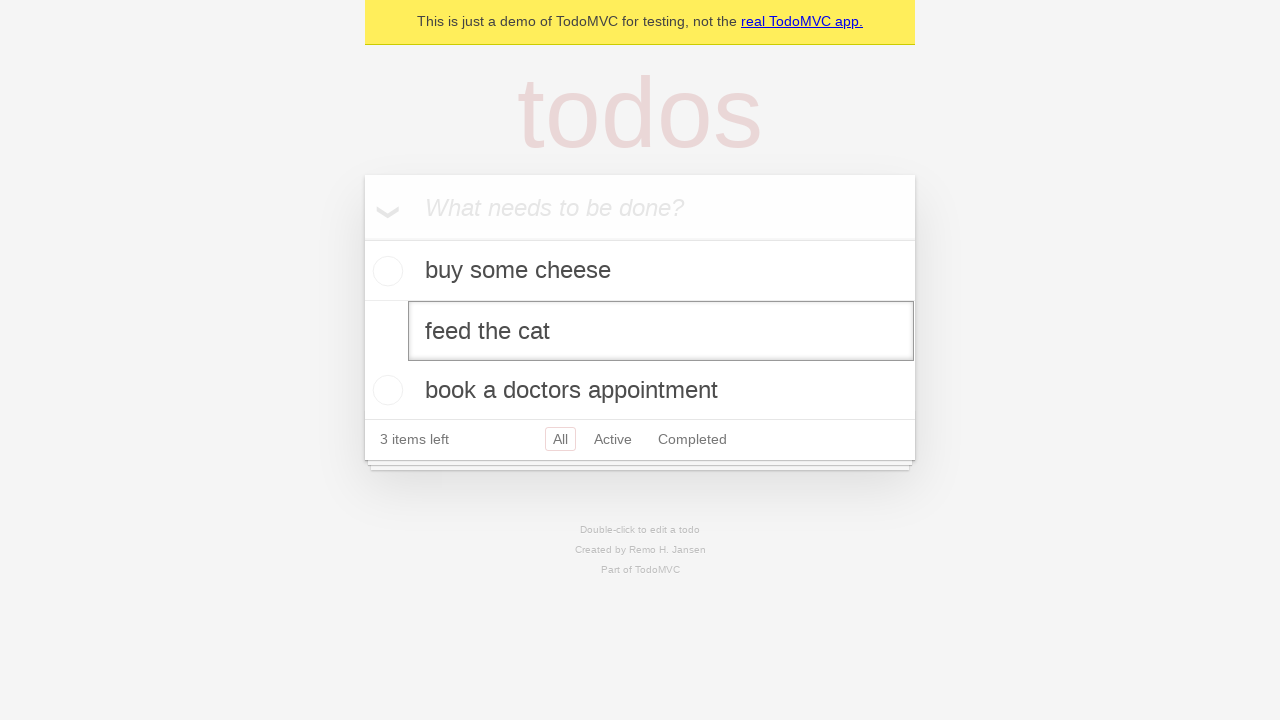

Filled edit input with 'buy some sausages' on internal:testid=[data-testid="todo-item"s] >> nth=1 >> internal:role=textbox[nam
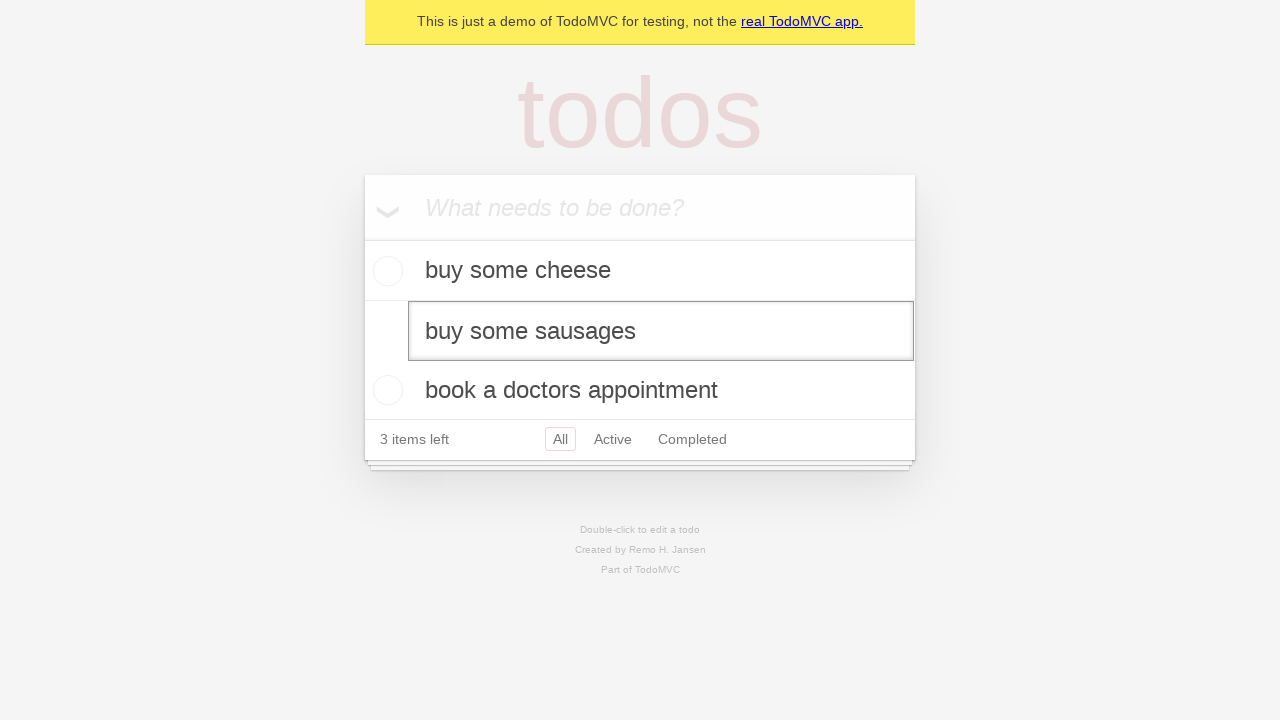

Pressed Enter to confirm the edit on internal:testid=[data-testid="todo-item"s] >> nth=1 >> internal:role=textbox[nam
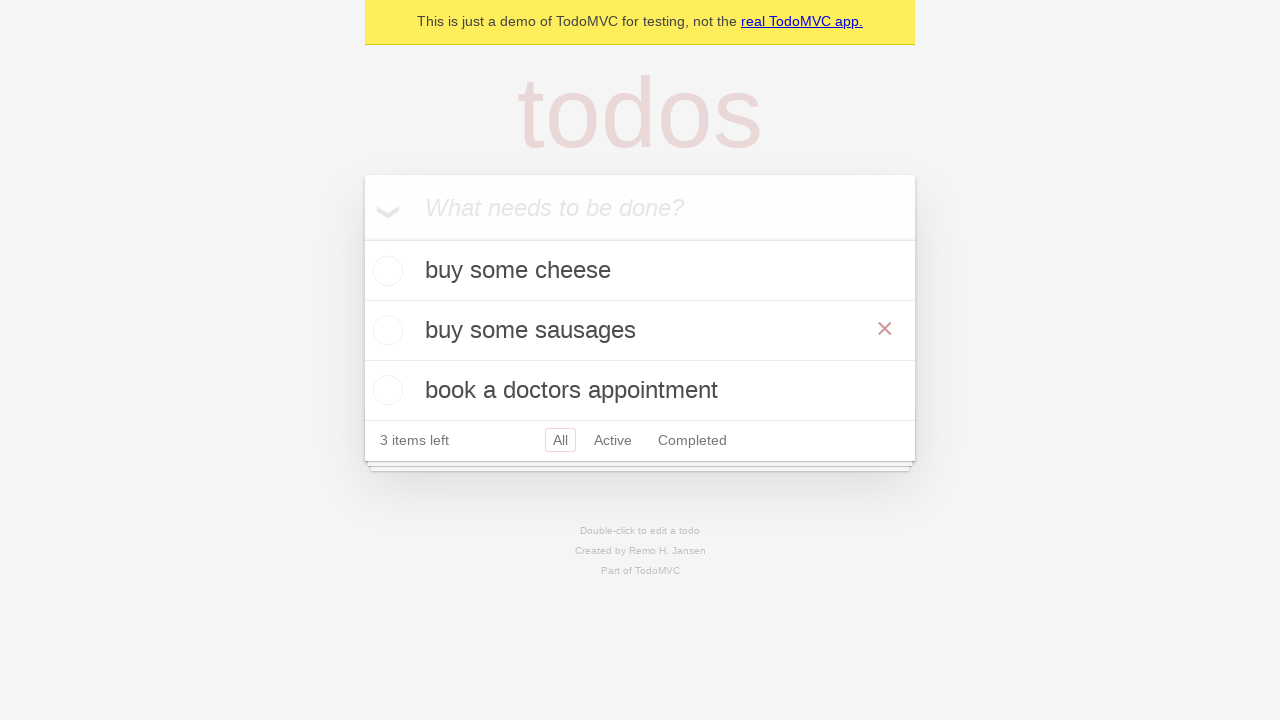

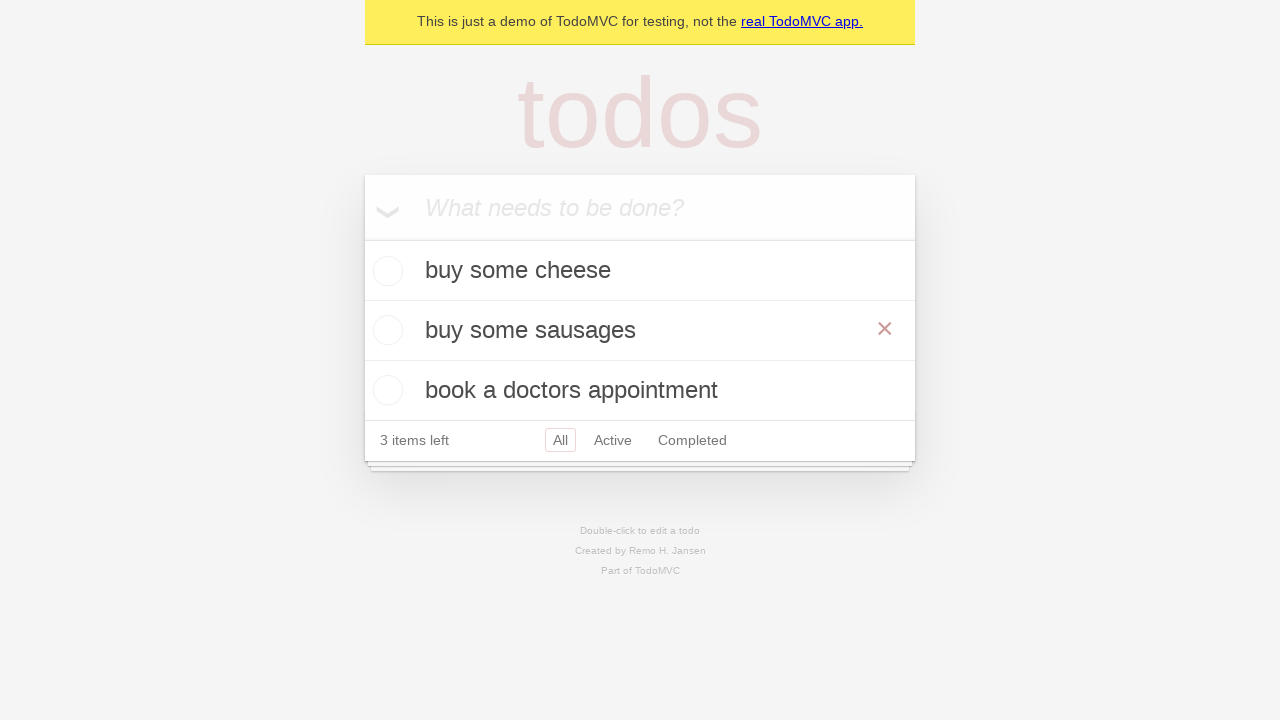